Tests starring a todo item by adding a new todo and clicking its star button

Starting URL: https://devmountain.github.io/qa_todos/

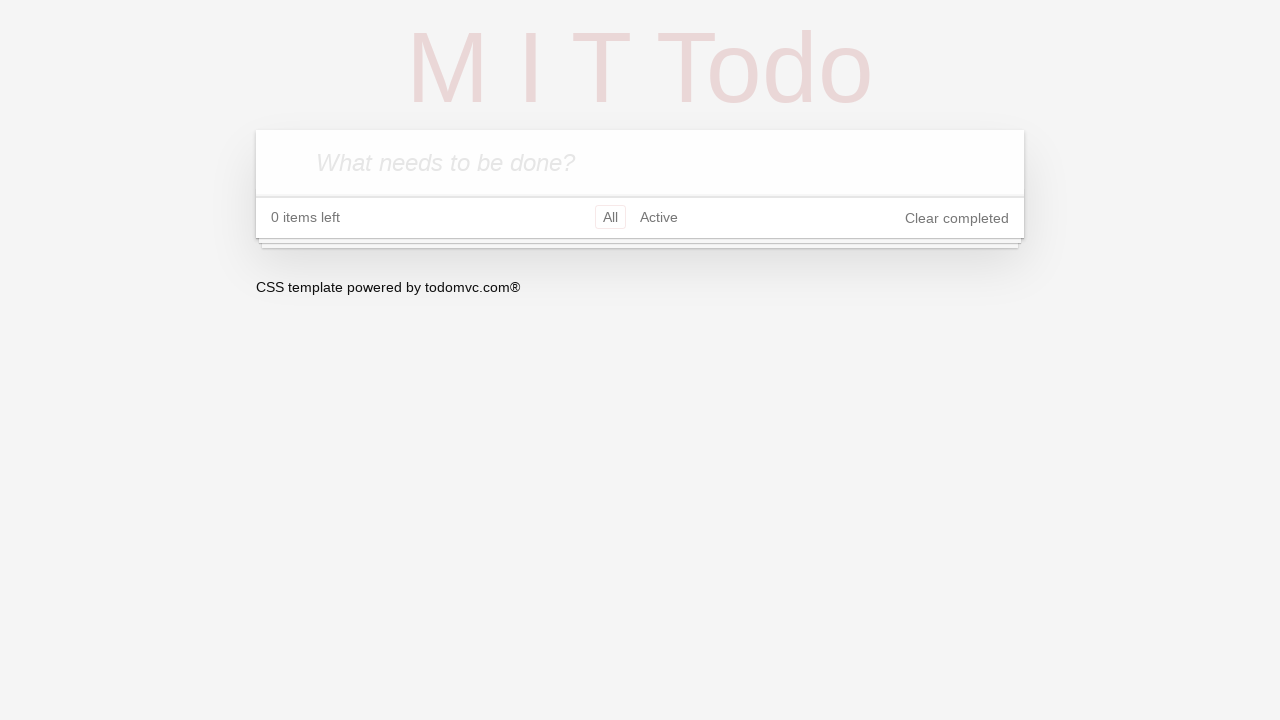

Waited for new todo input field to be available
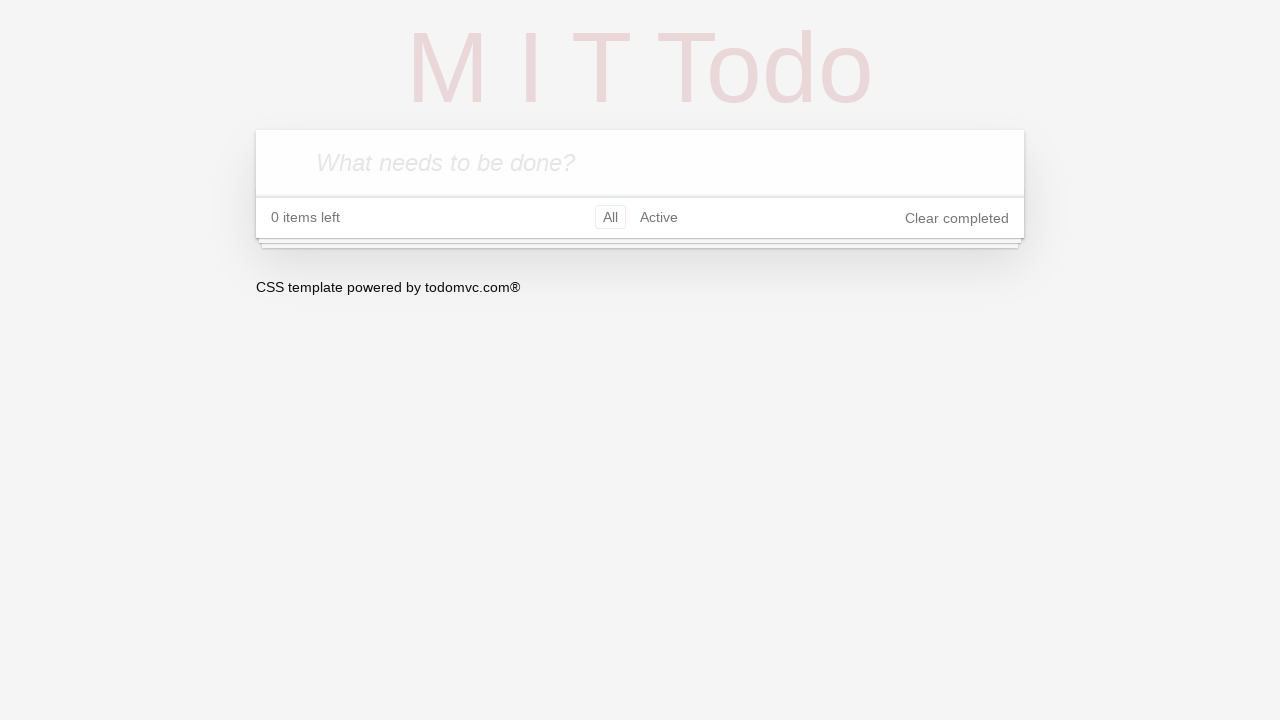

Filled new todo input field with 'Test To-Do' on .new-todo
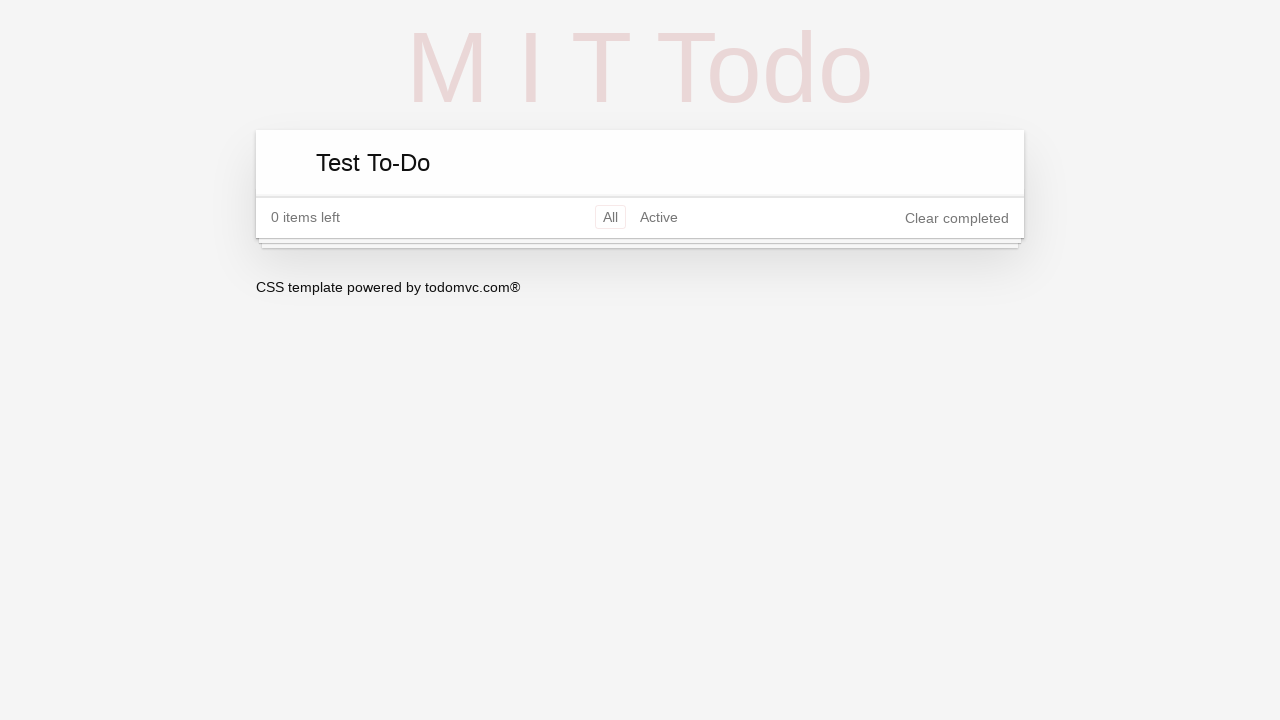

Pressed Enter to submit the new todo on .new-todo
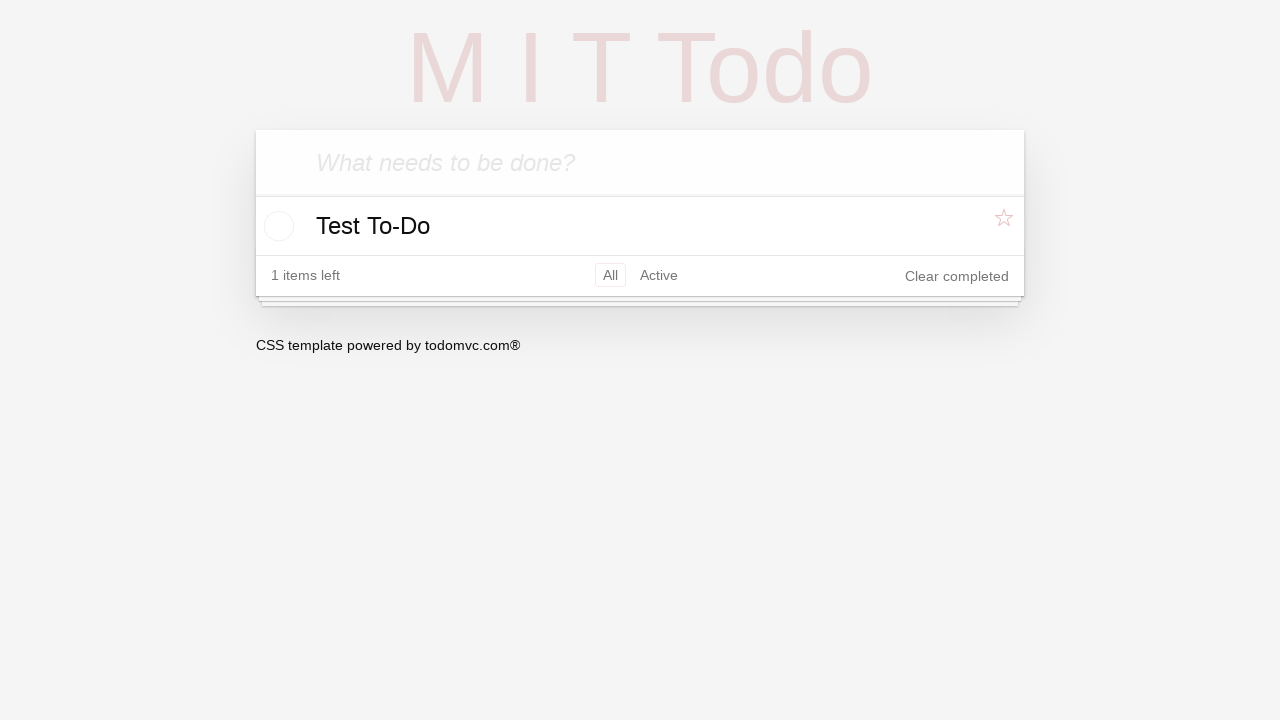

Waited for todo item to appear in the list
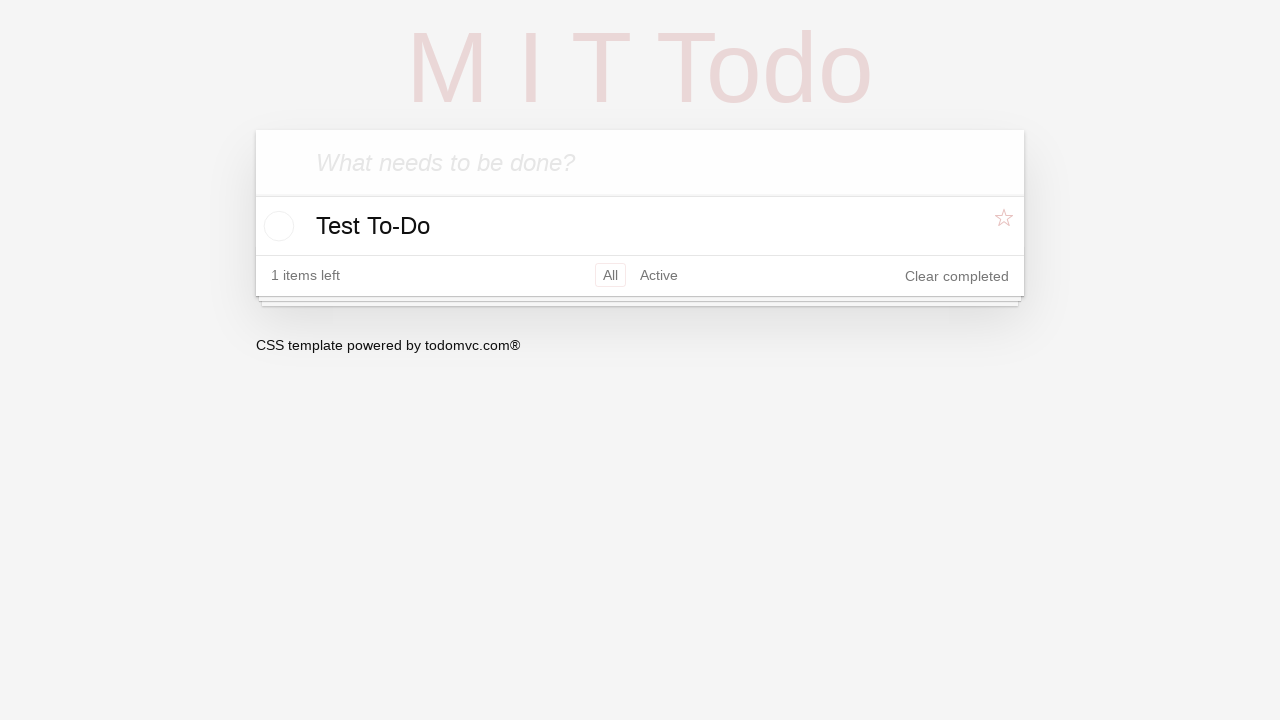

Clicked the star button to mark todo as starred at (1006, 225) on li.todo .star
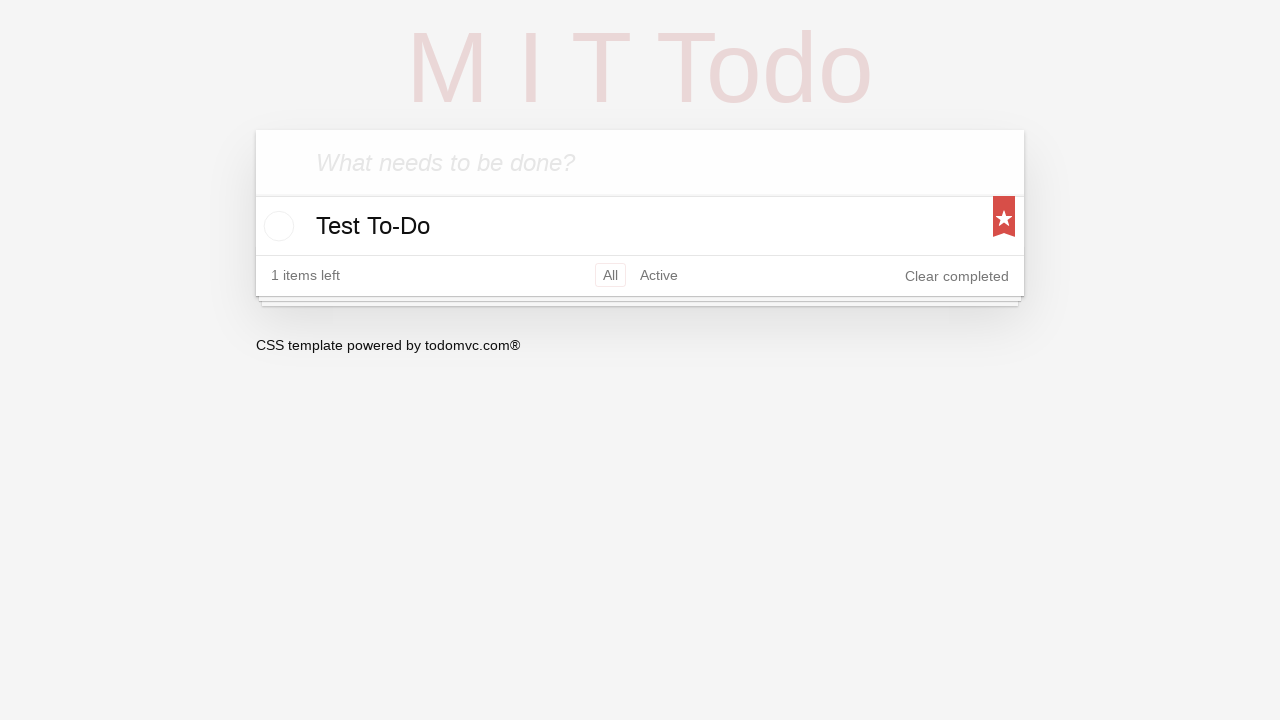

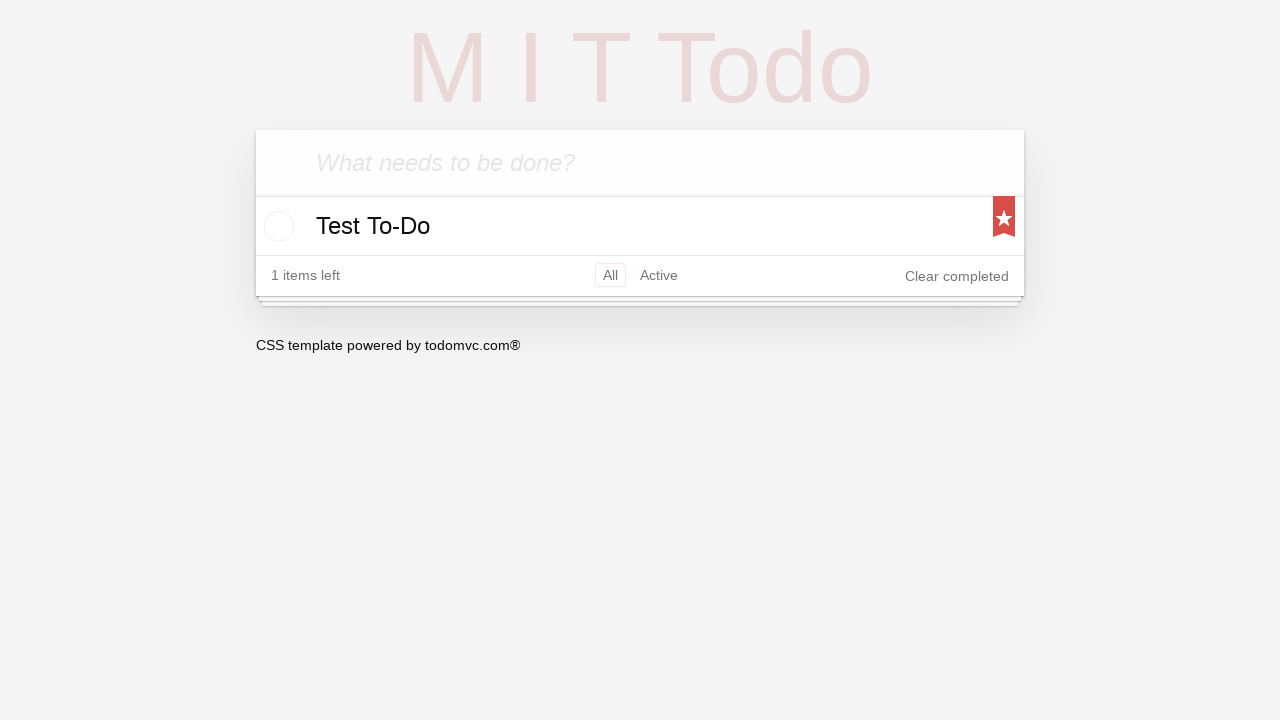